Tests partial link text locator by finding a link containing partial text and clicking it

Starting URL: http://omayo.blogspot.com

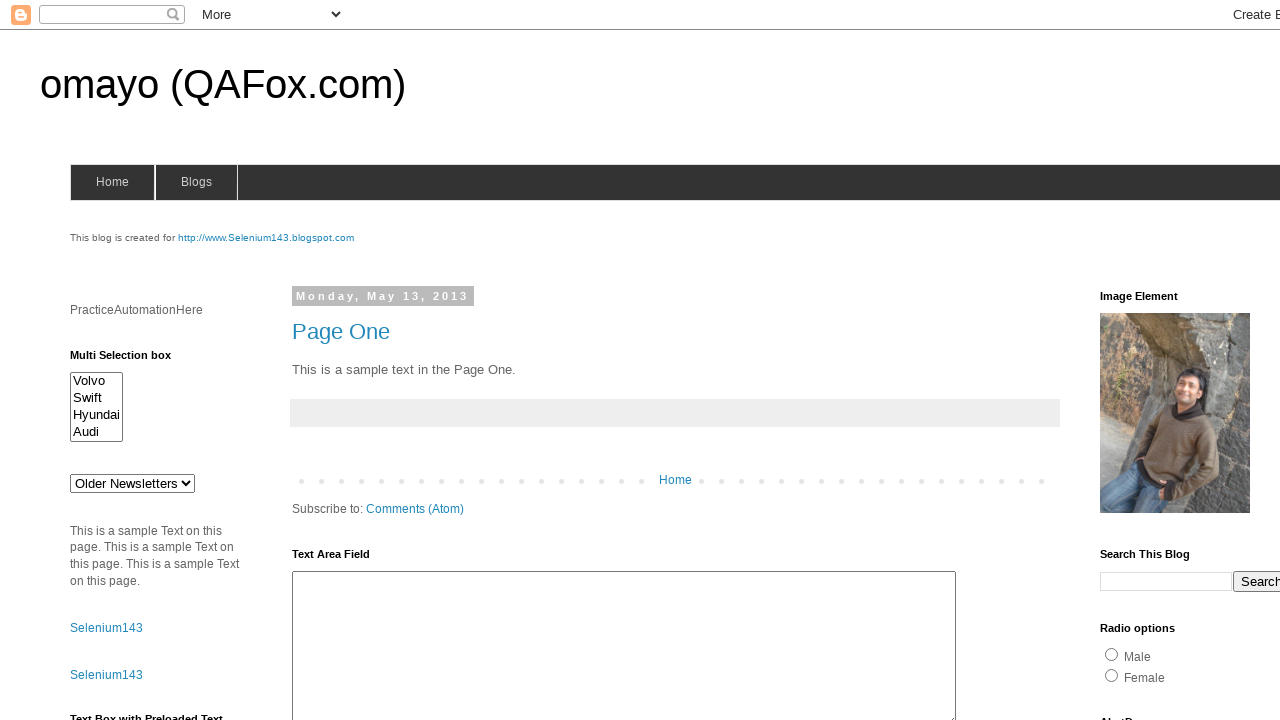

Located link containing partial text 'diumdev'
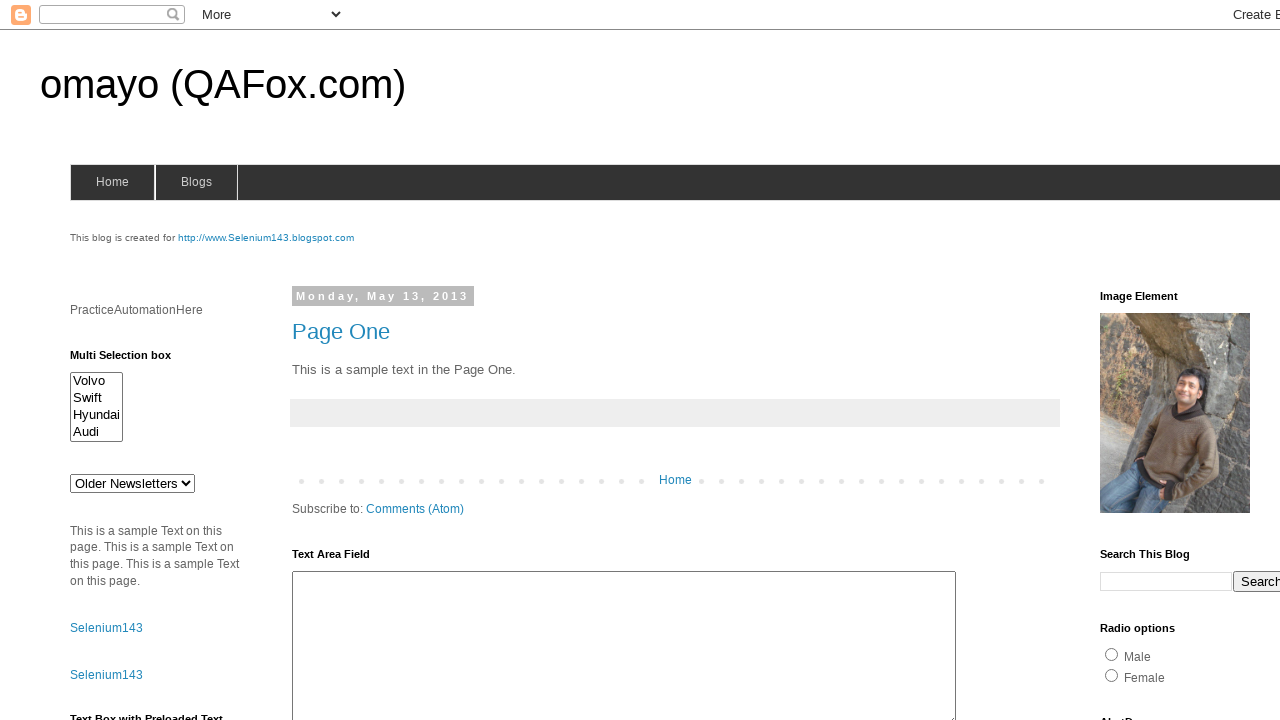

Clicked link containing partial text 'diumdev' at (1160, 360) on a:has-text('diumdev')
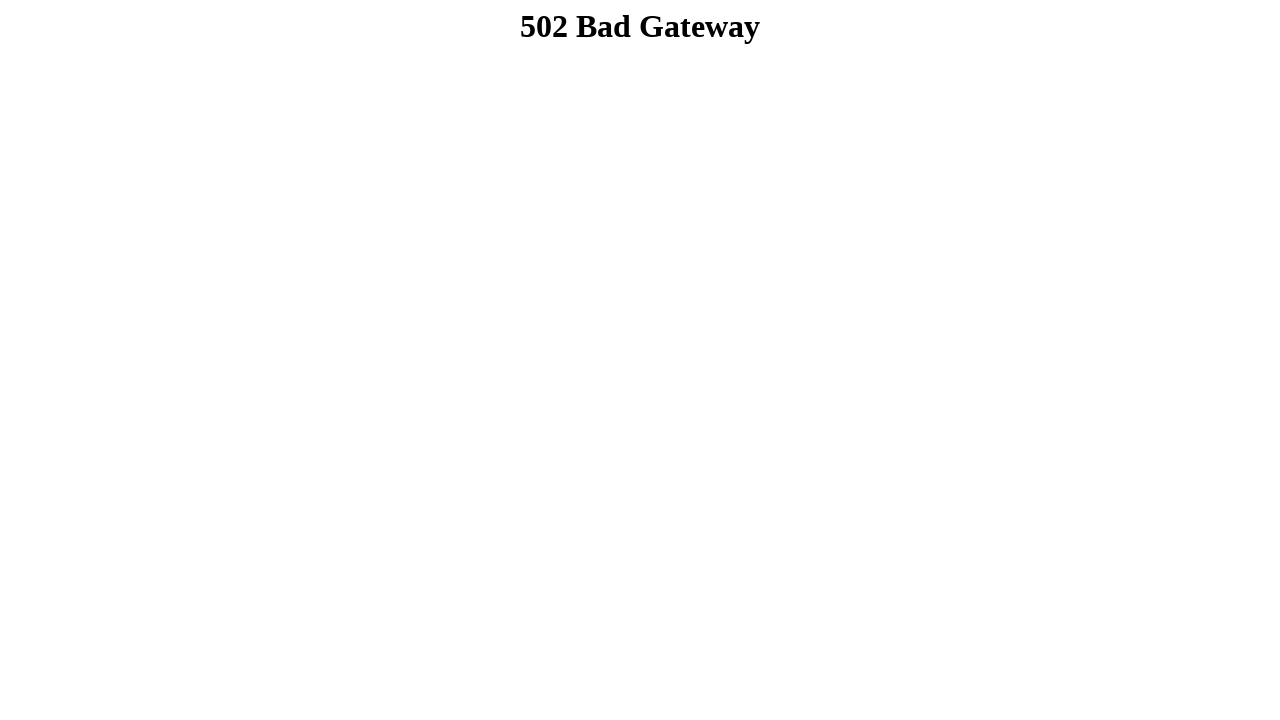

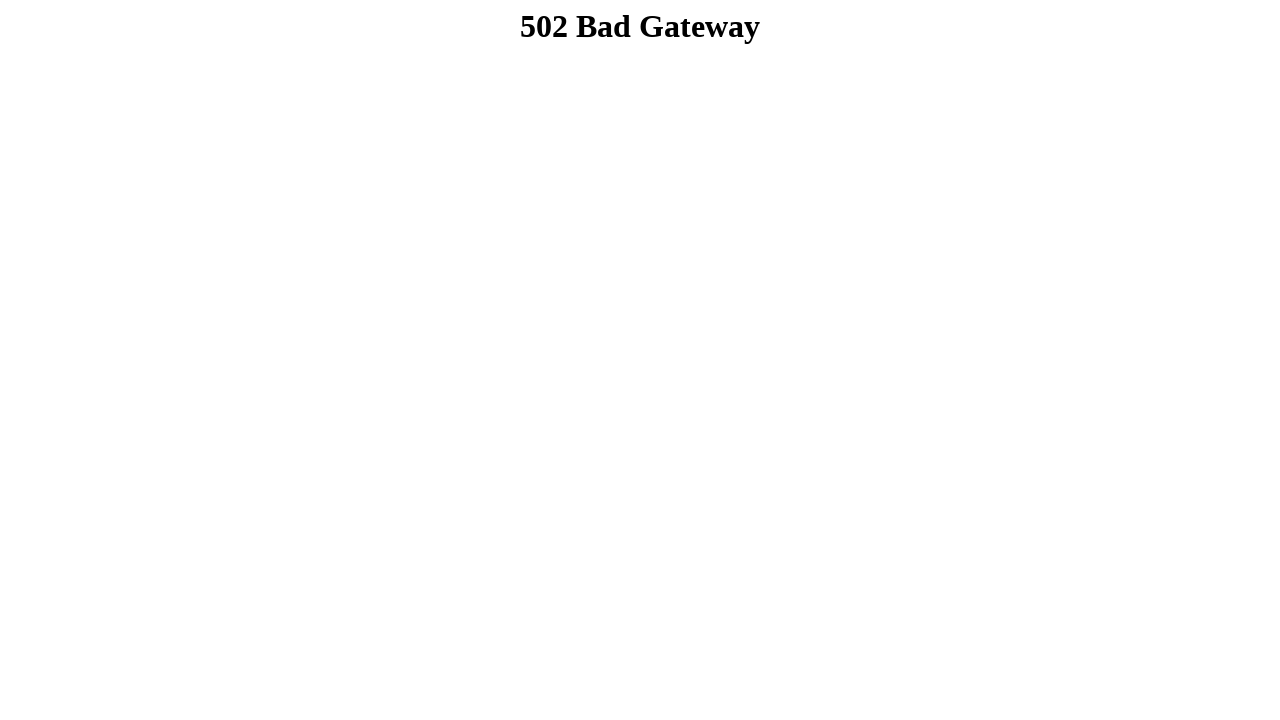